Tests clicking a link on the main page

Starting URL: https://the-internet.herokuapp.com

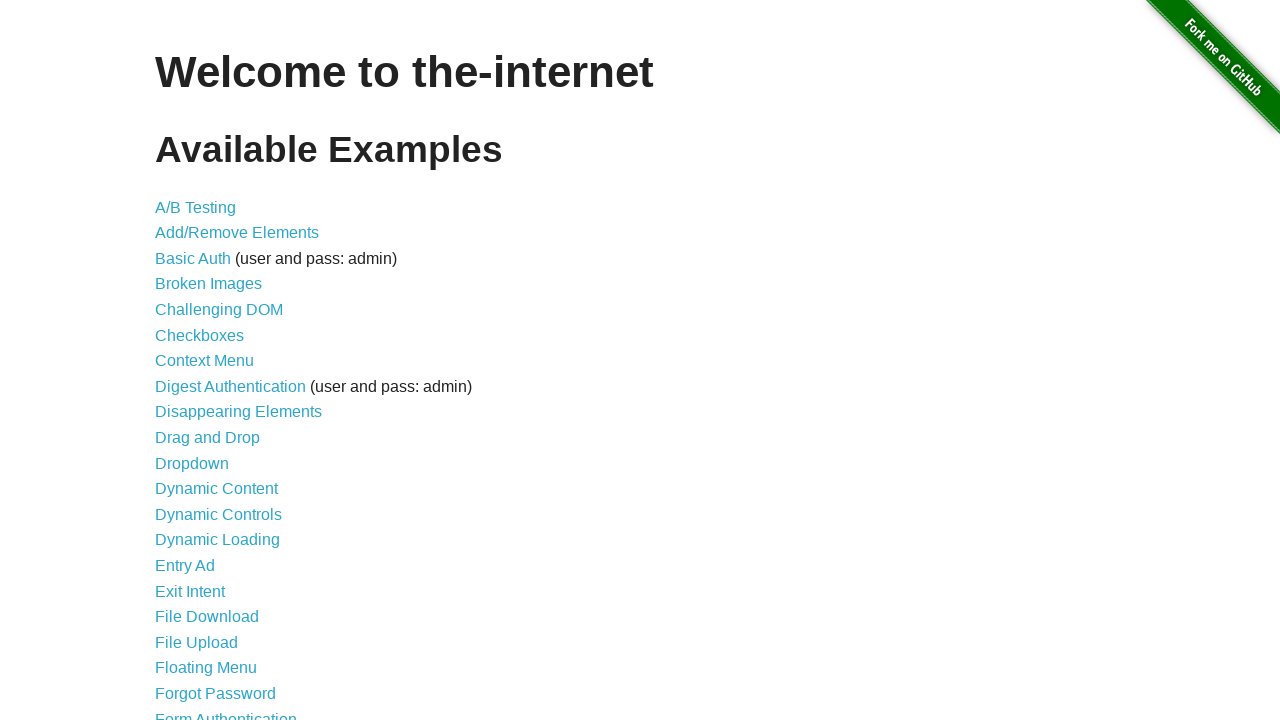

Clicked on Form Authentication link at (226, 712) on internal:role=link[name="Form Authentication"i]
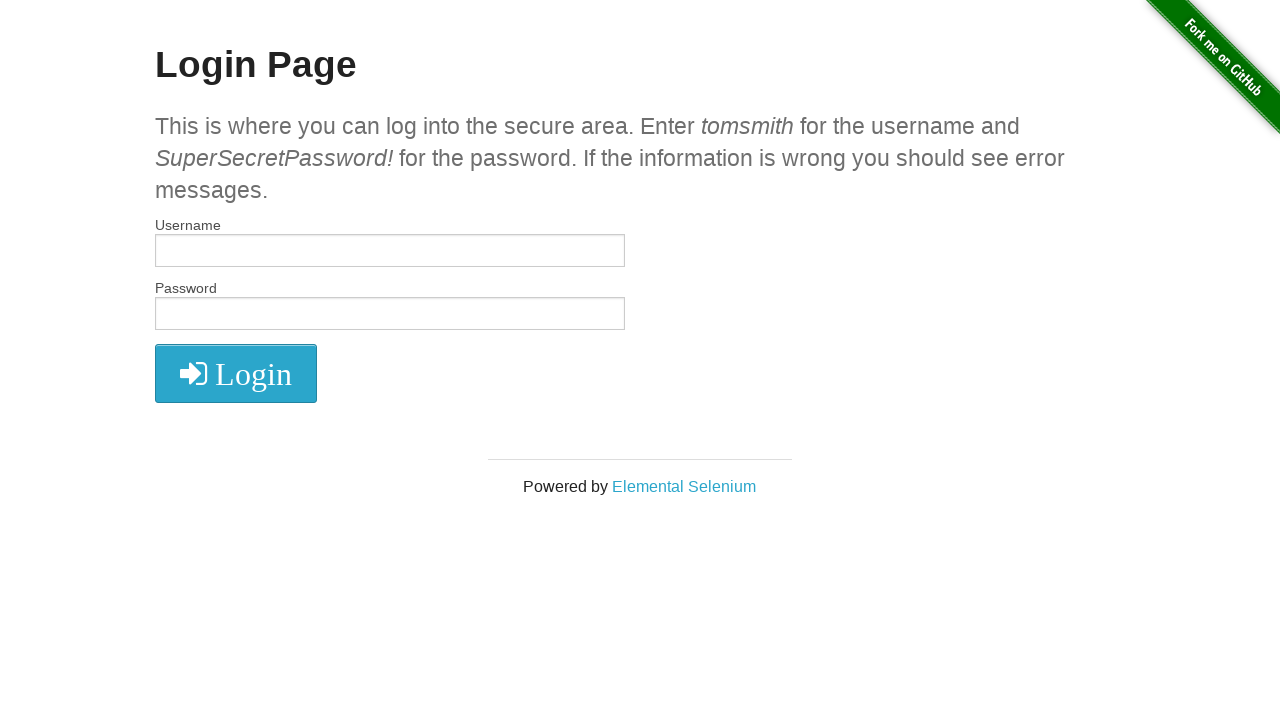

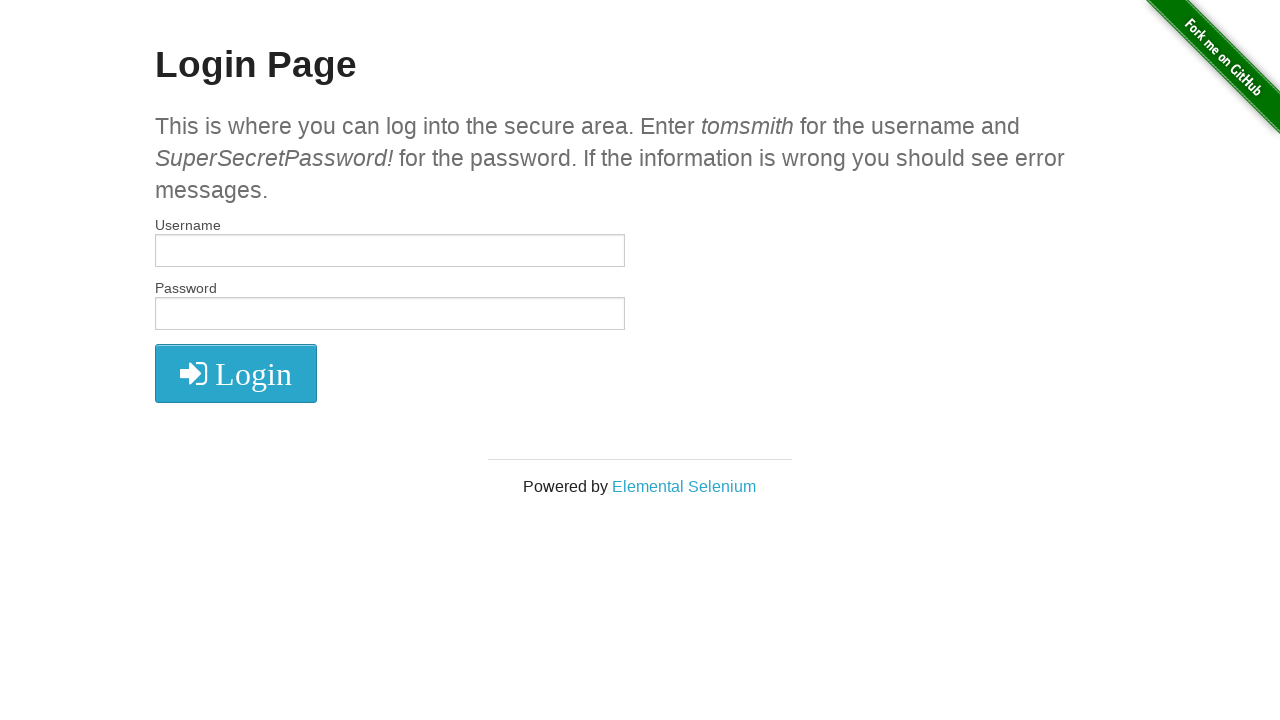